Tests form interactions on a practice page including text input, clearing fields, showing/hiding elements, and counting links

Starting URL: https://www.letskodeit.com/practice

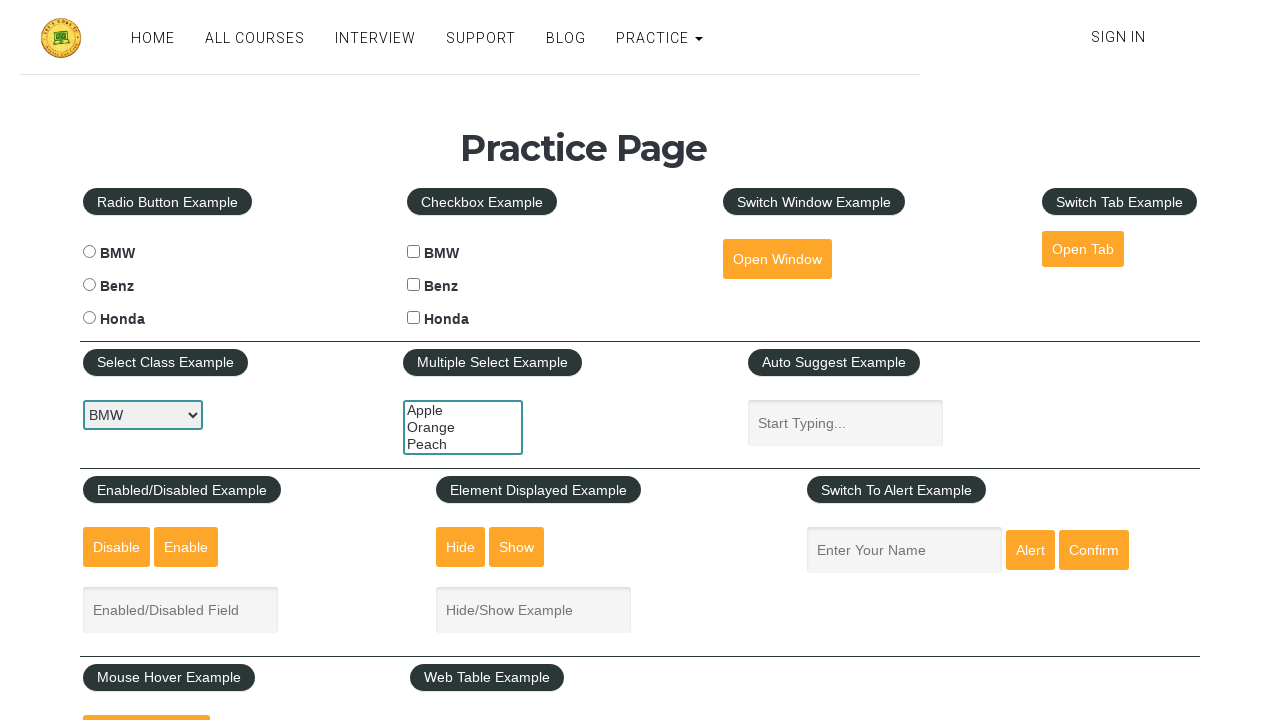

Filled name field with 'Ummay' on #name
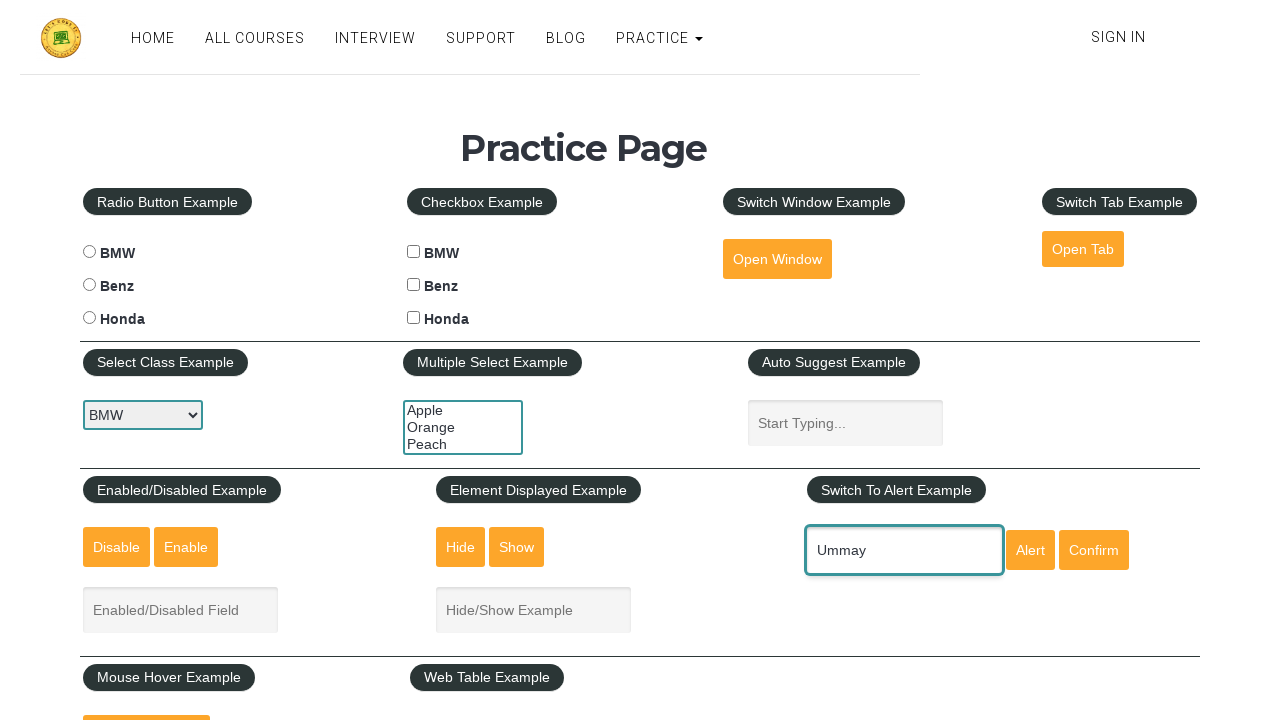

Cleared name field on #name
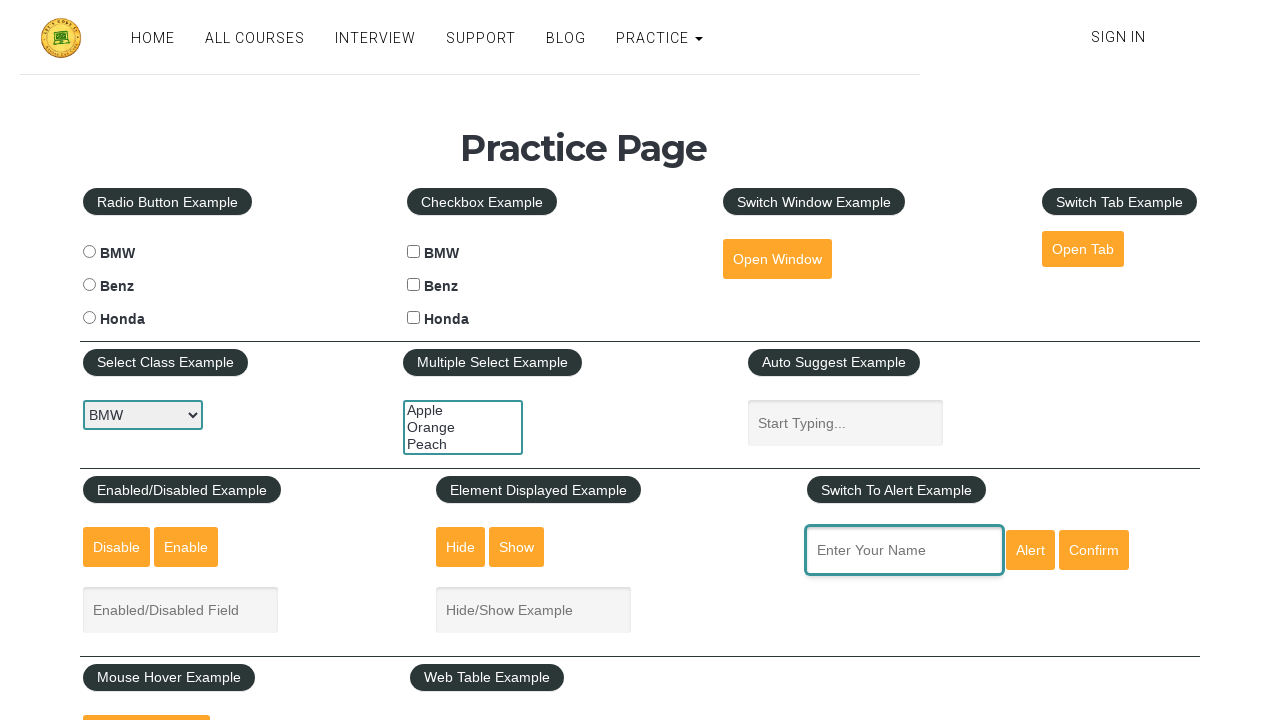

Filled name field with 'Roman' on #name
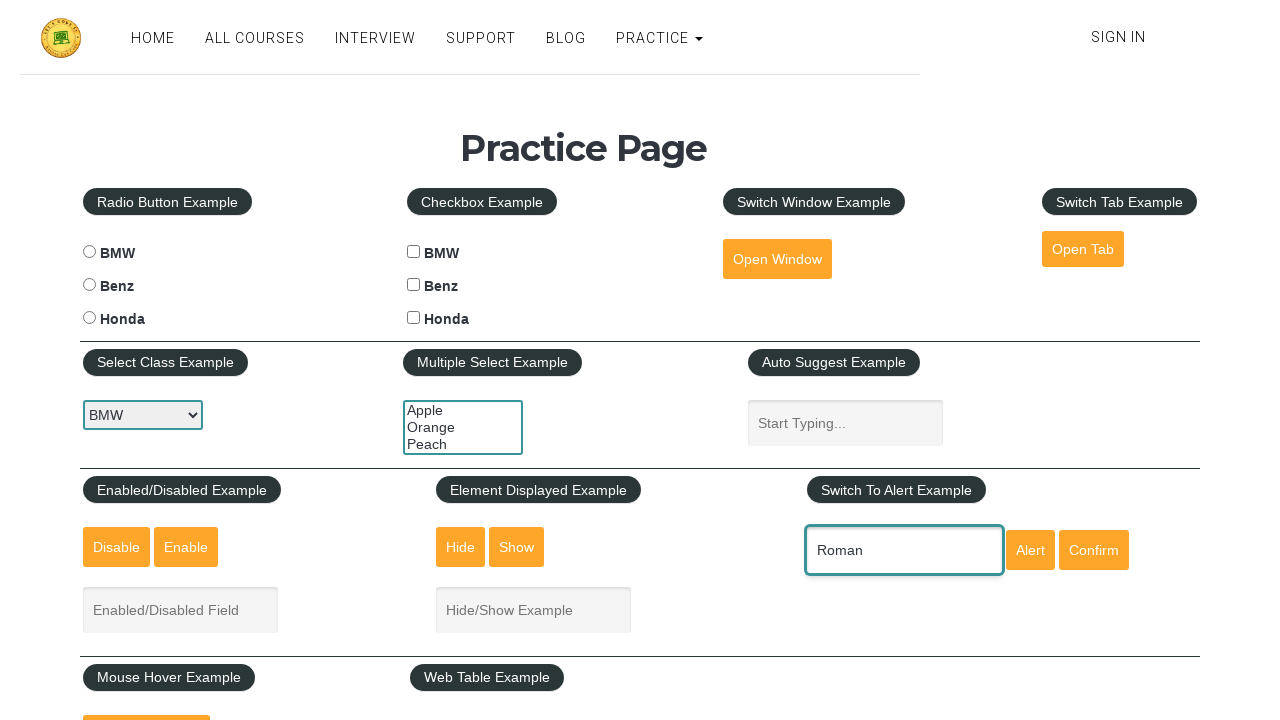

Filled show-hide textbox with 'Hello World' on [name='show-hide']
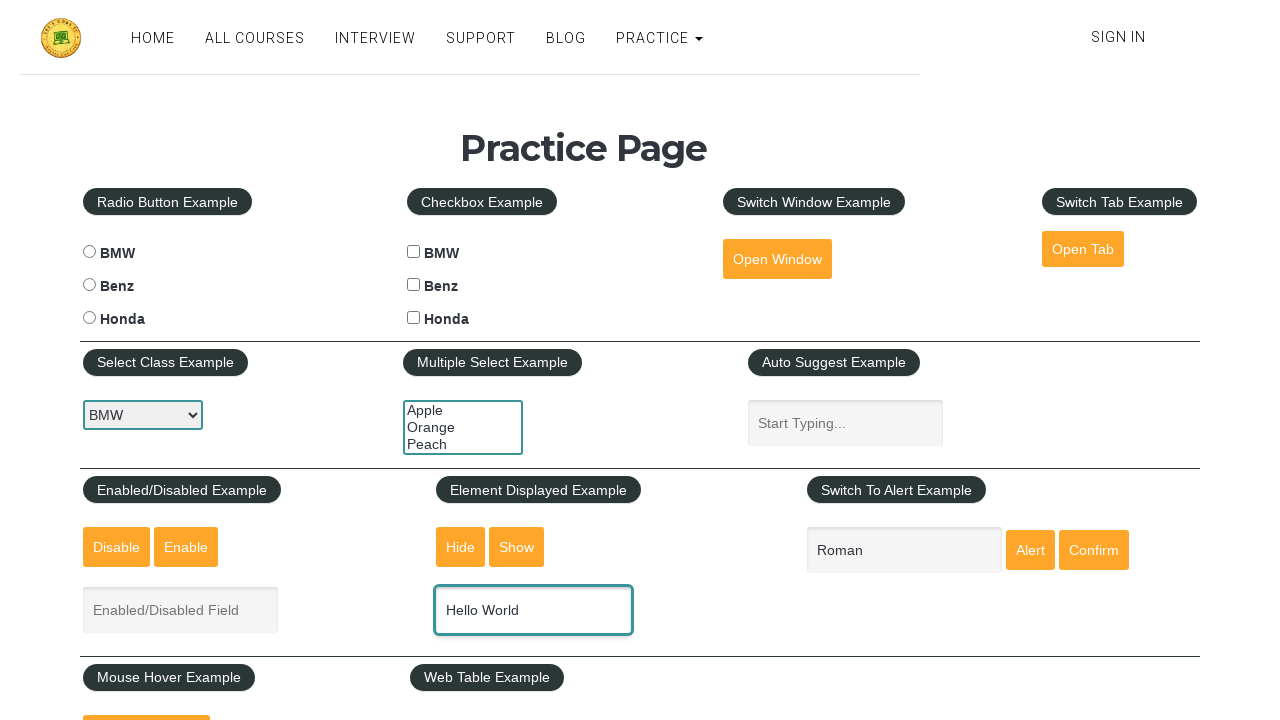

Clicked Hide button to hide the textbox at (461, 547) on #hide-textbox
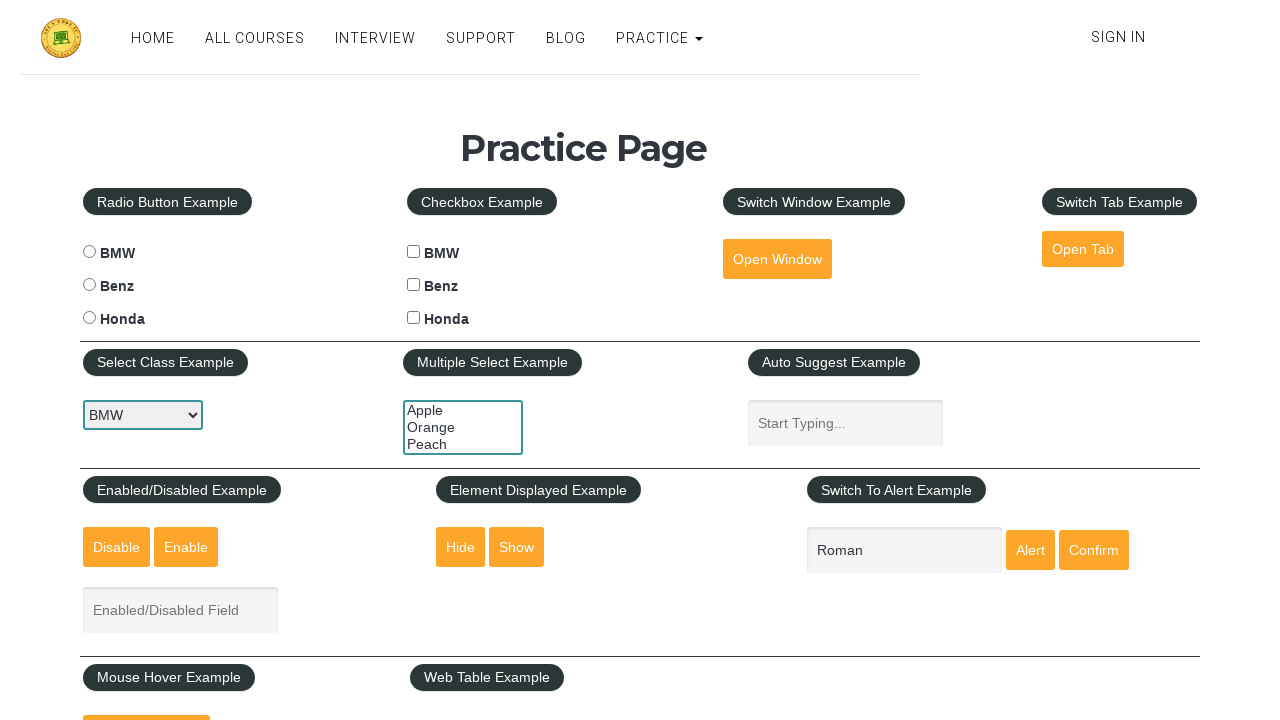

Clicked Show button to display the textbox at (517, 547) on #show-textbox
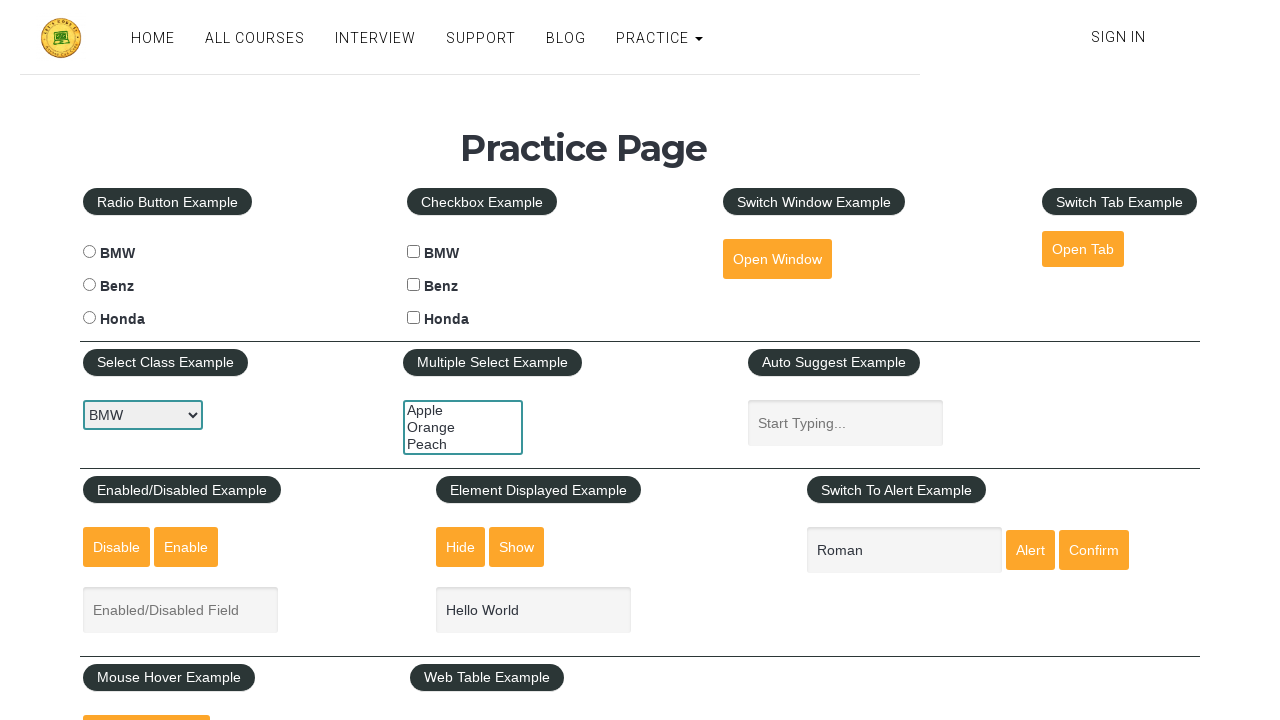

Located all links on page - Total count: 25
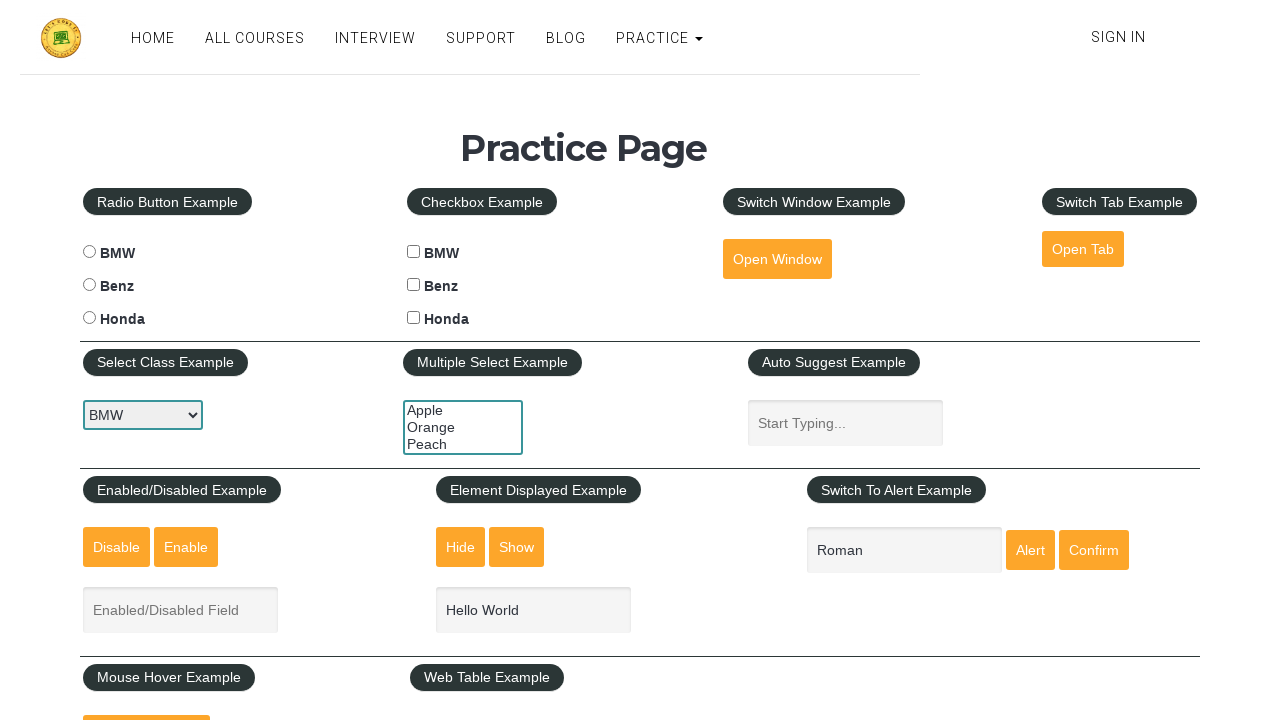

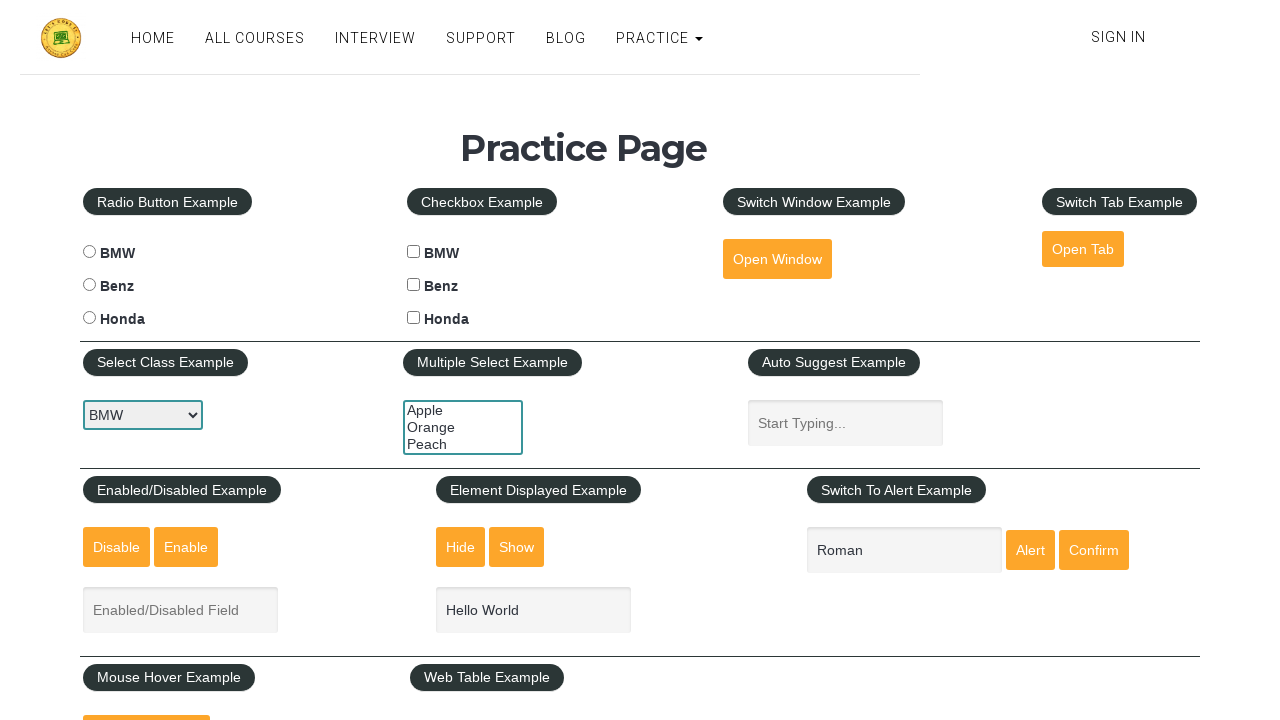